Tests that checkboxes can be deselected by clicking on them and verifies they become unchecked

Starting URL: https://the-internet.herokuapp.com/checkboxes

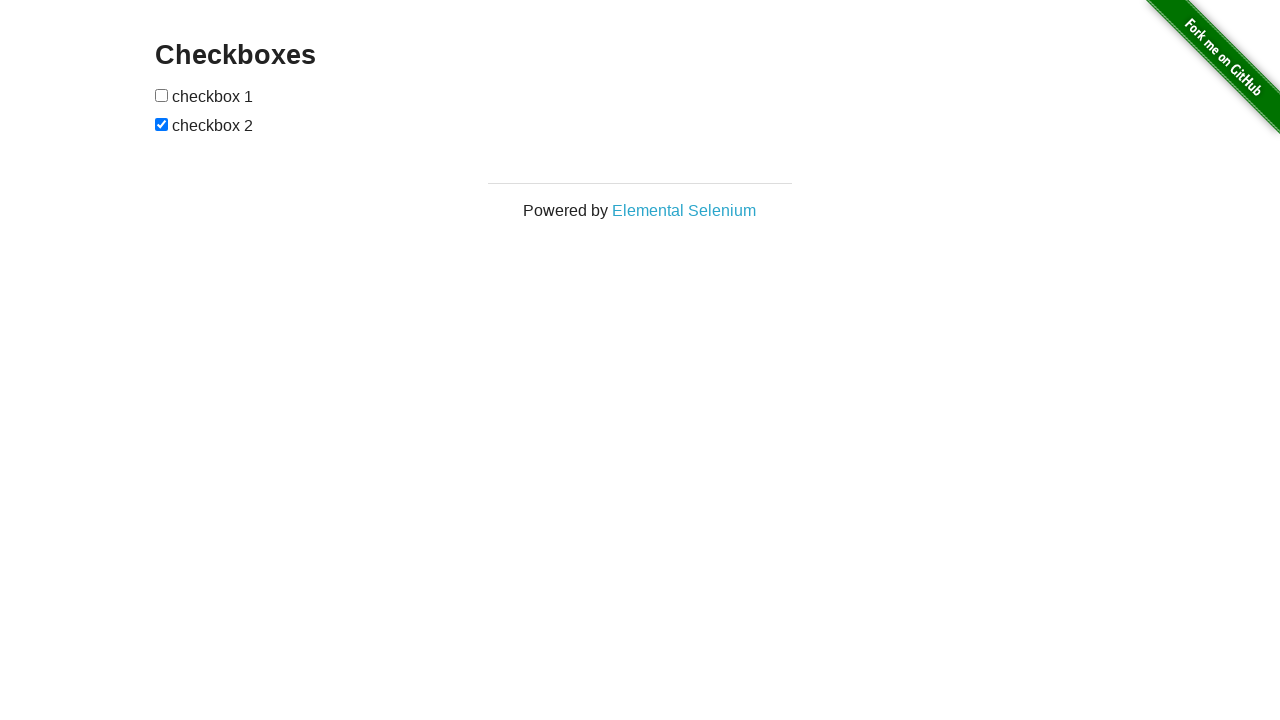

Located first checkbox element
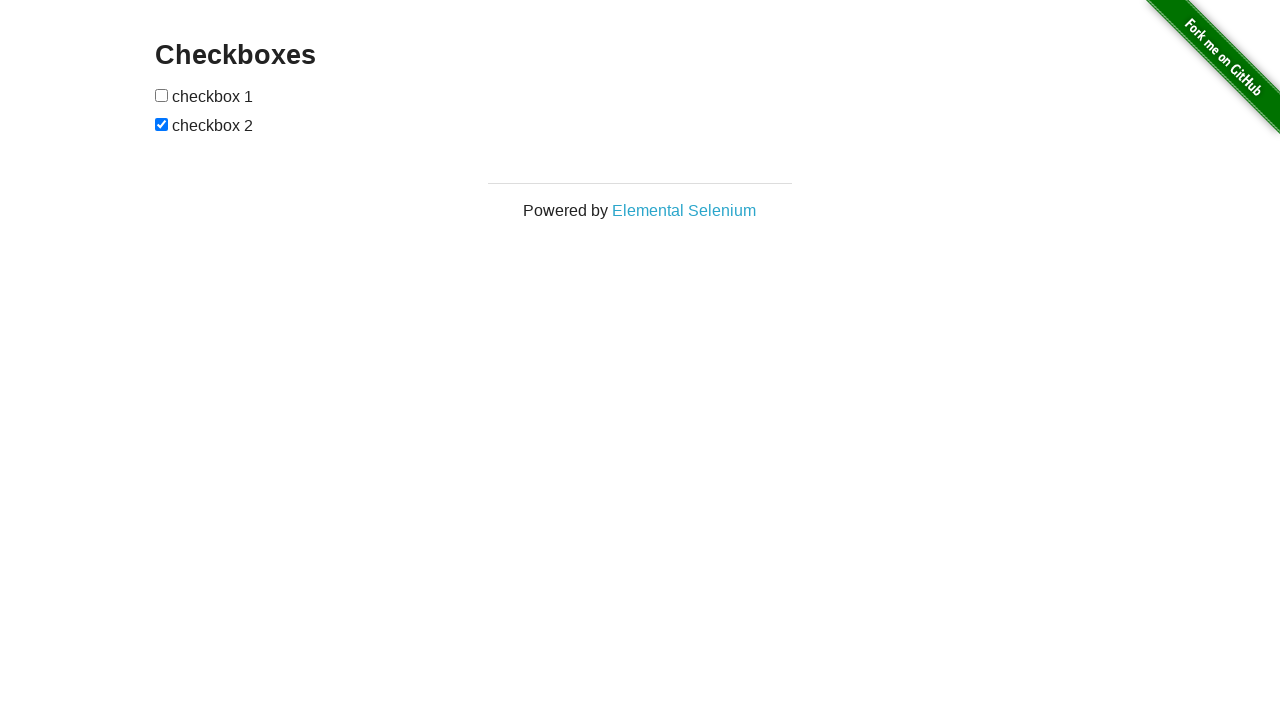

Verified first checkbox is now deselected
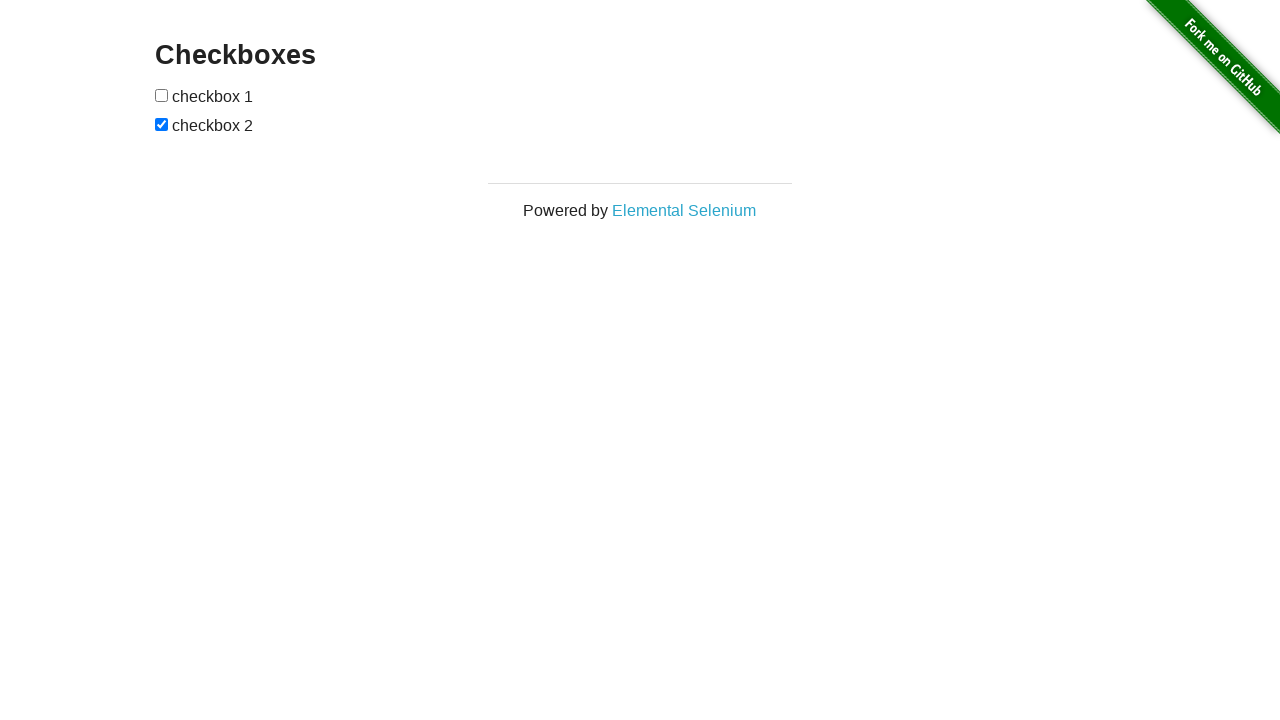

Located second checkbox element
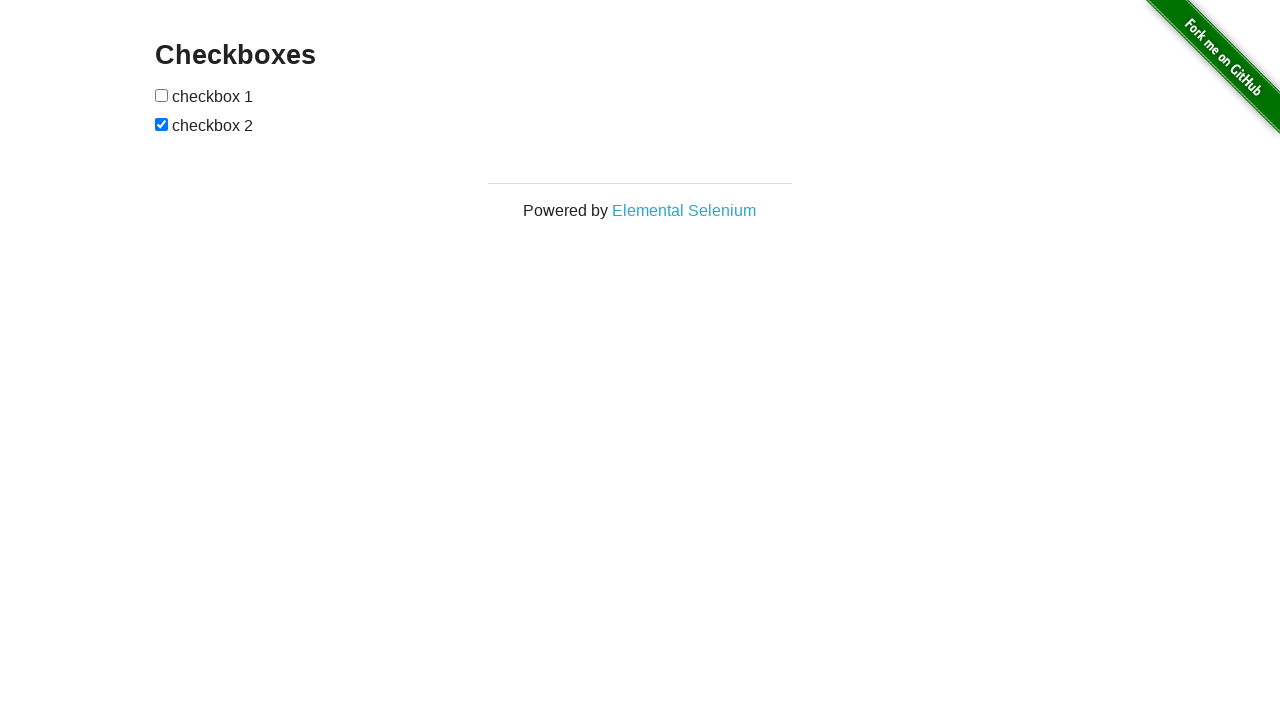

Second checkbox is checked, proceeding to deselect
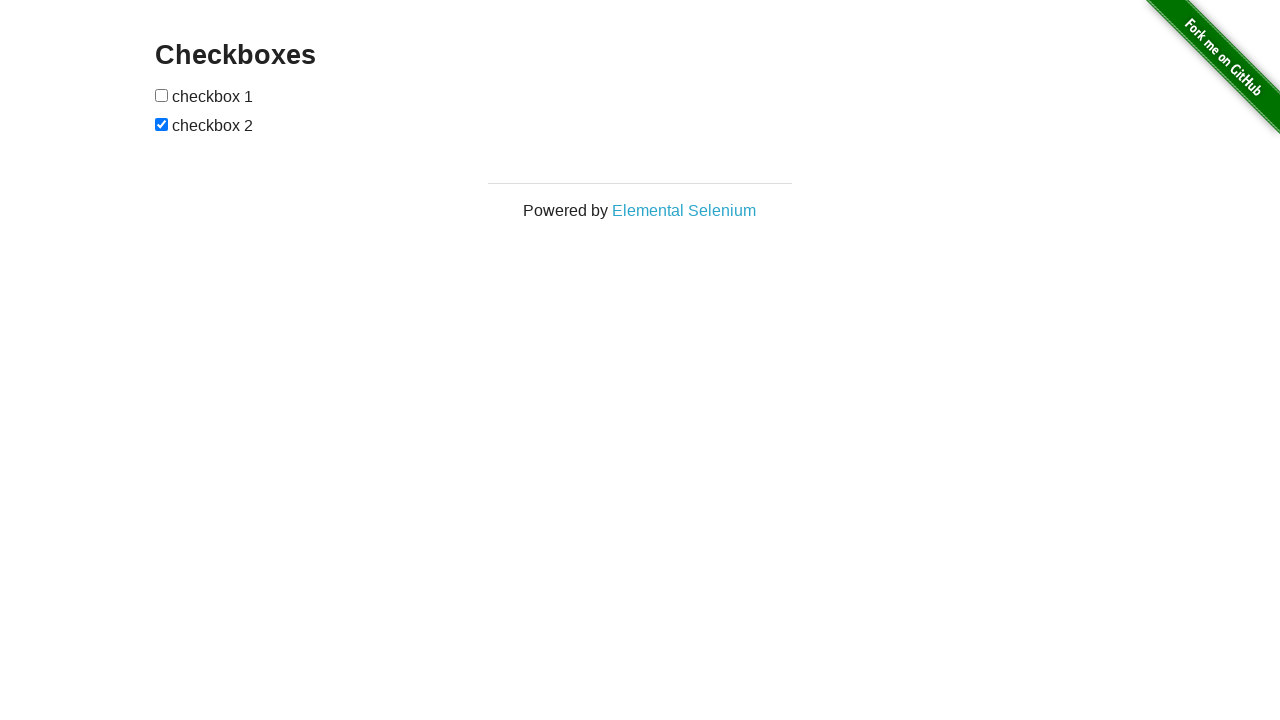

Clicked second checkbox to deselect it at (162, 124) on xpath=//form[@id='checkboxes']/input[2]
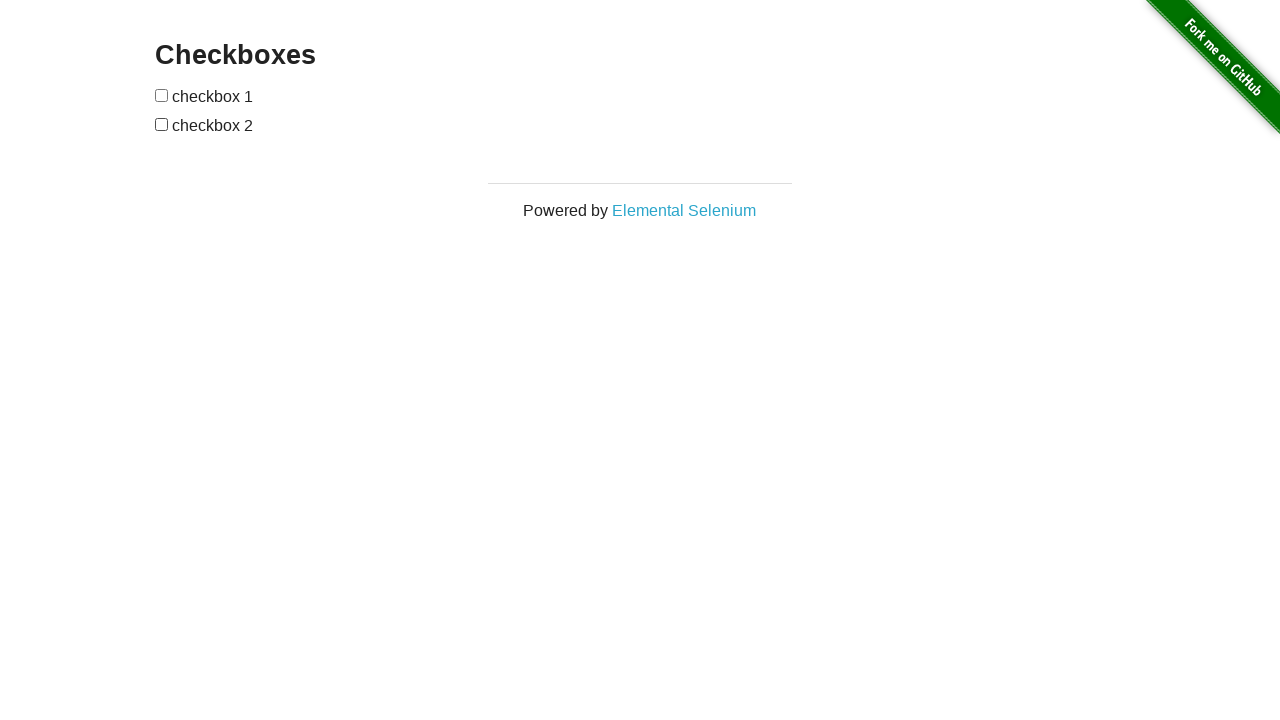

Verified second checkbox is now deselected
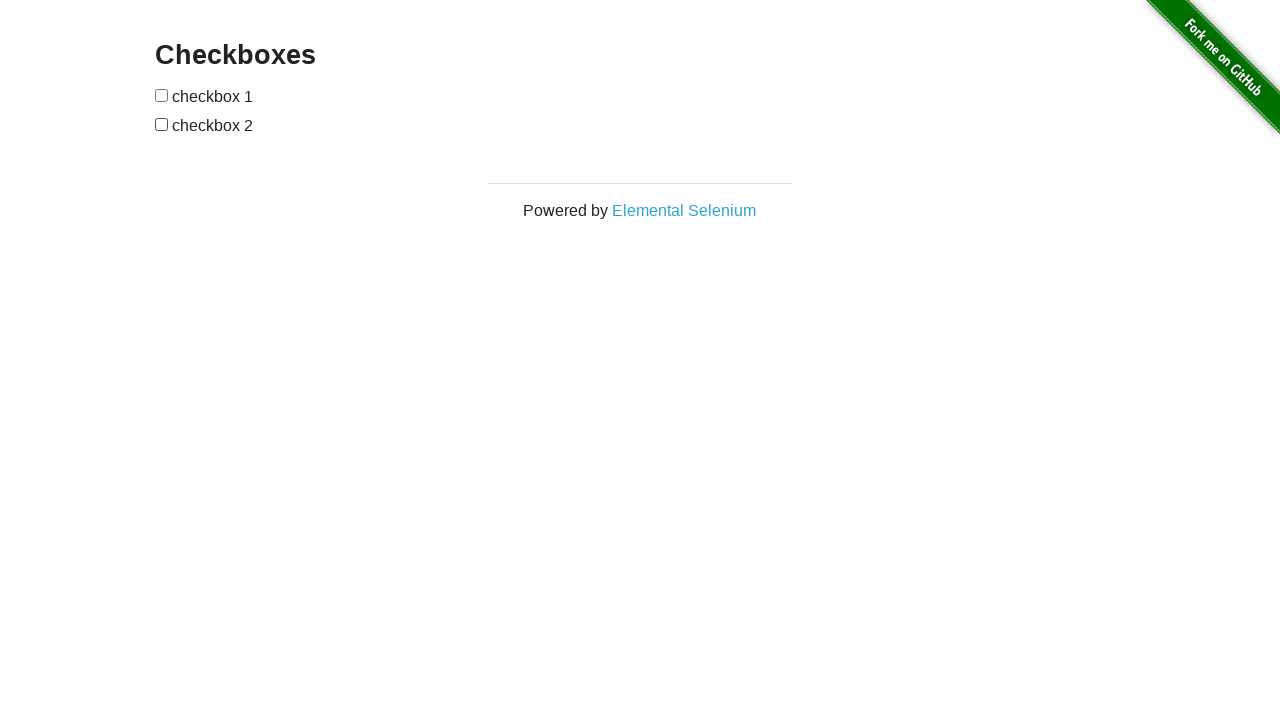

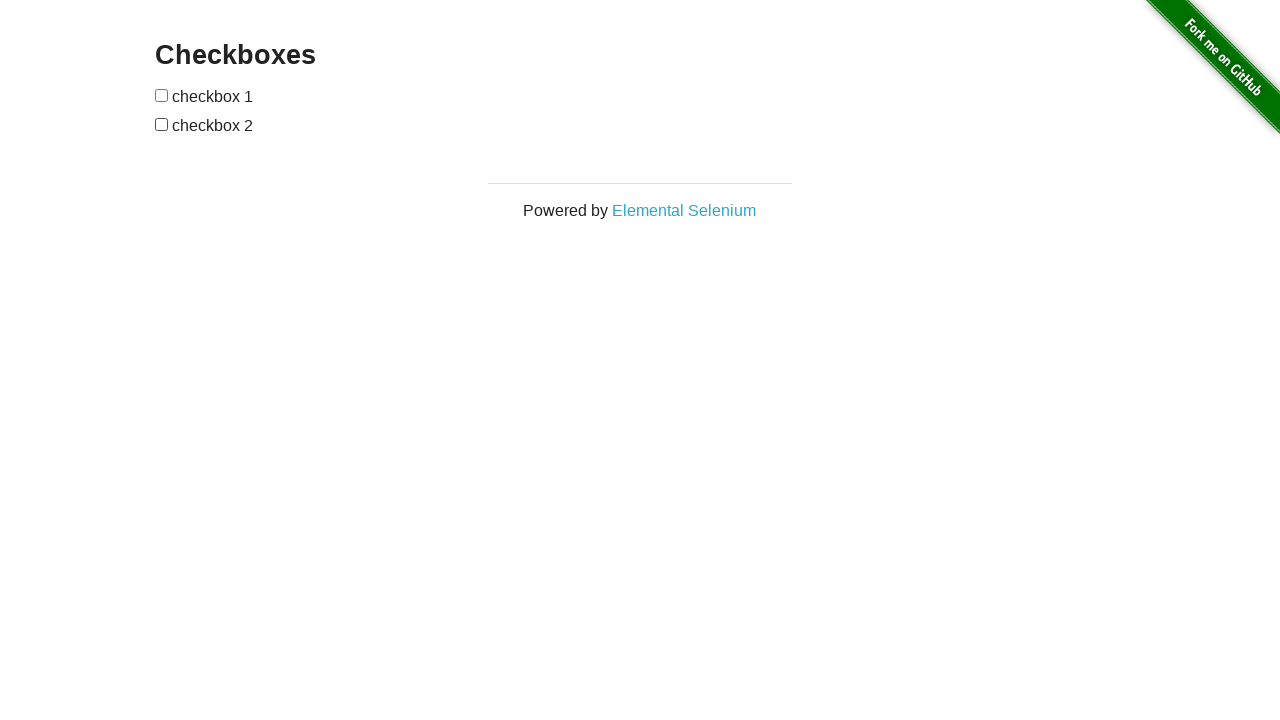